Tests page scrolling functionality and element visibility at different scroll positions

Starting URL: https://selectorshub.com/xpath-practice-page/

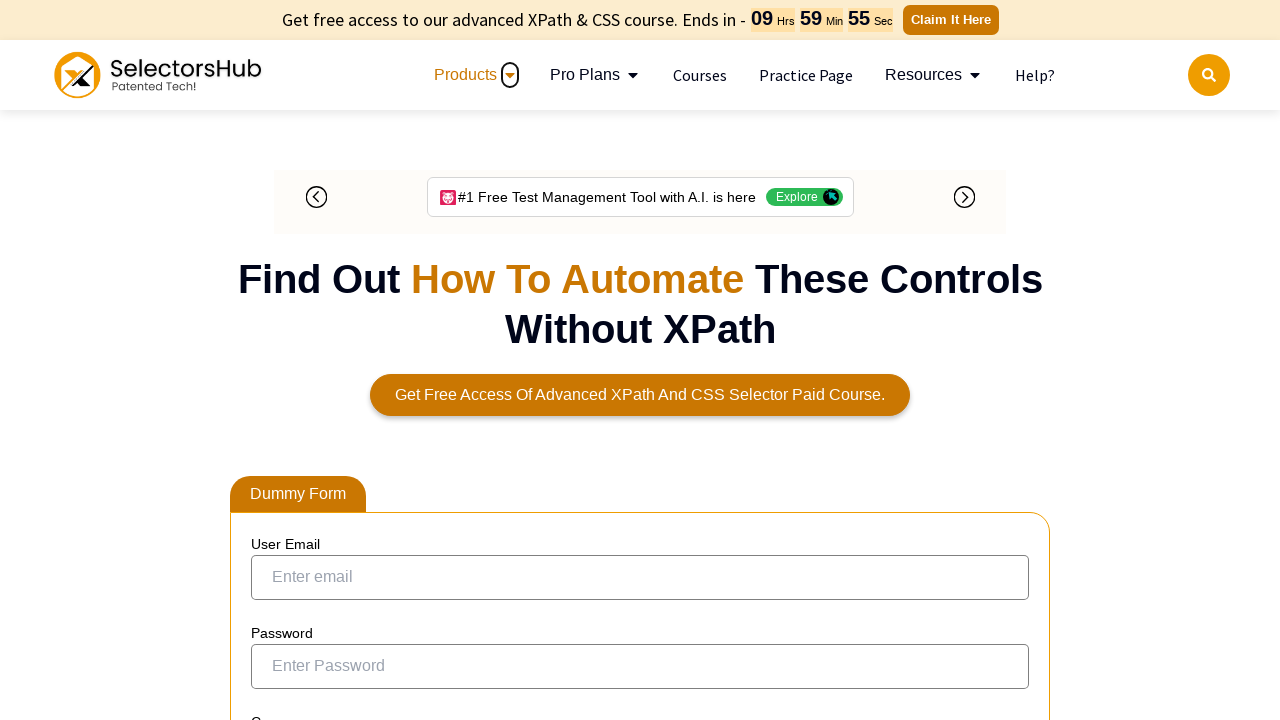

Scrolled page to middle of content
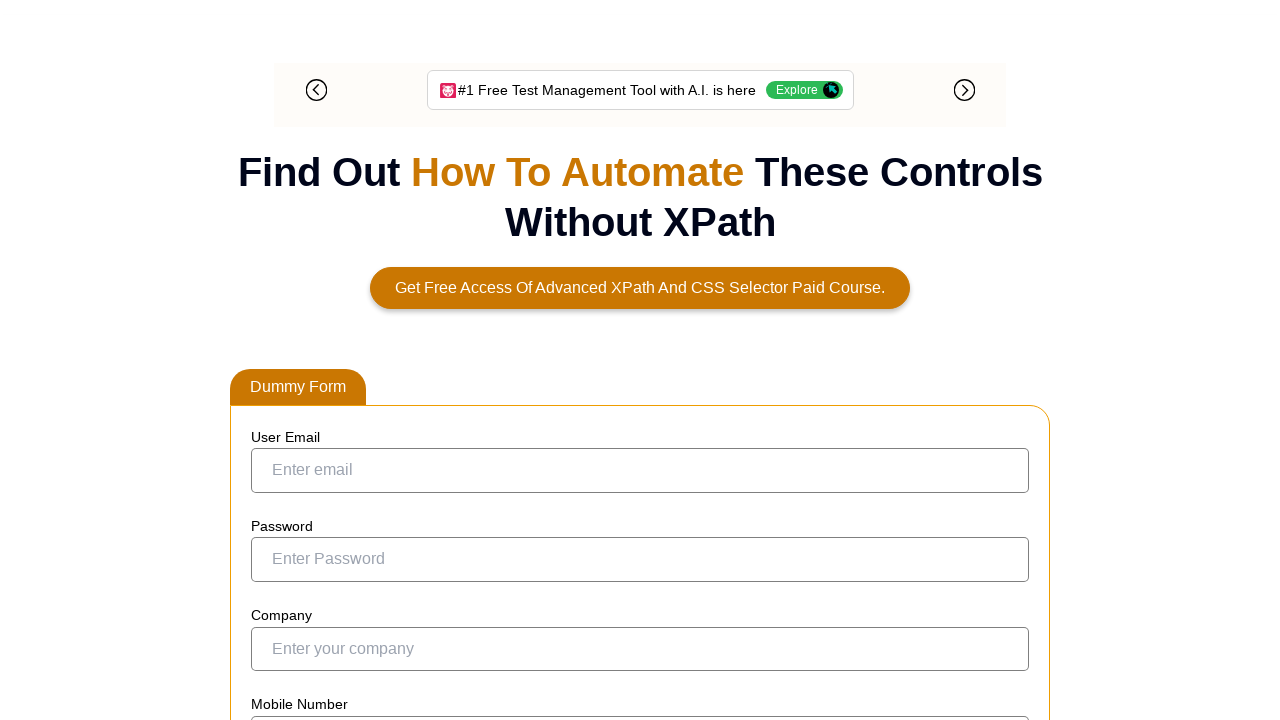

Scrolled page to bottom
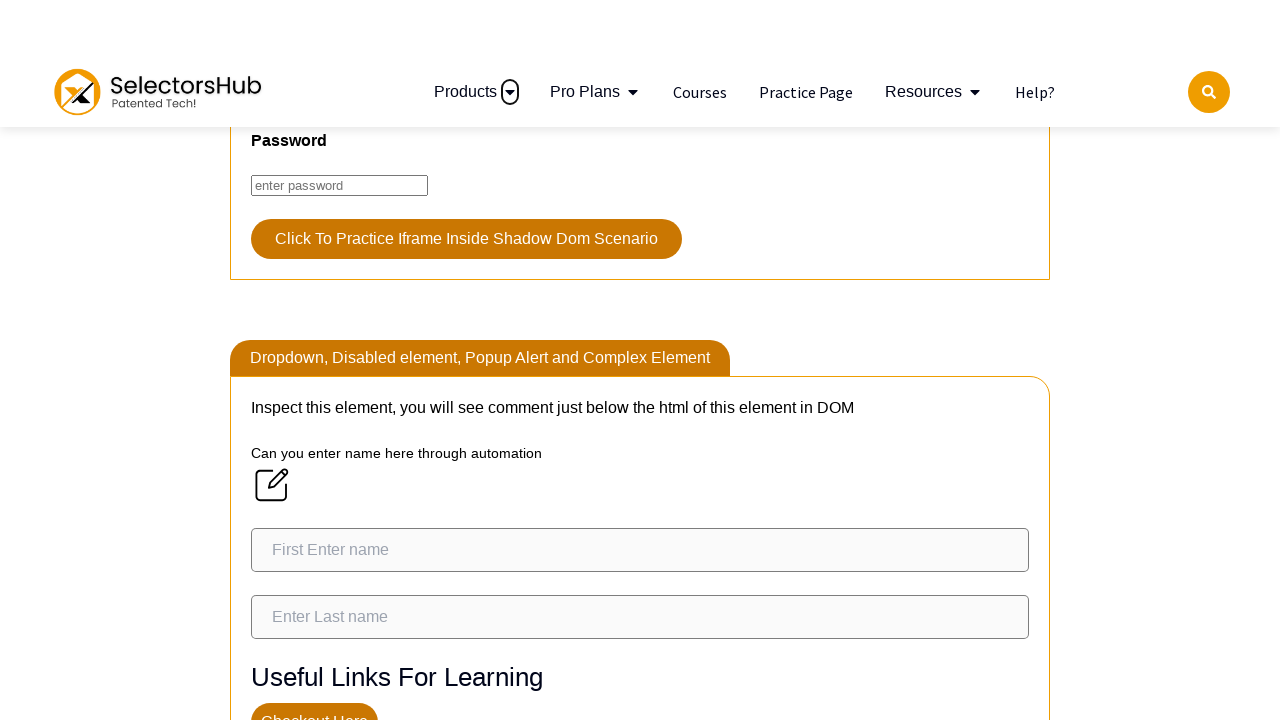

Scrolled page back to top
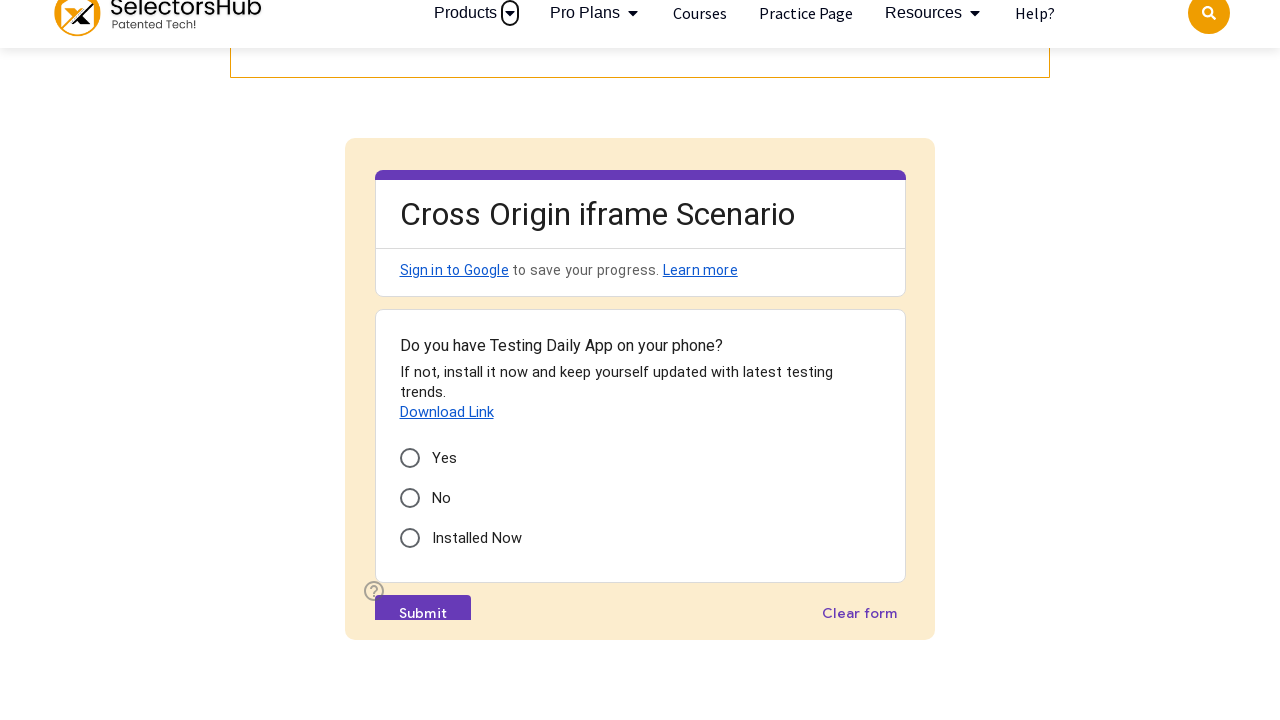

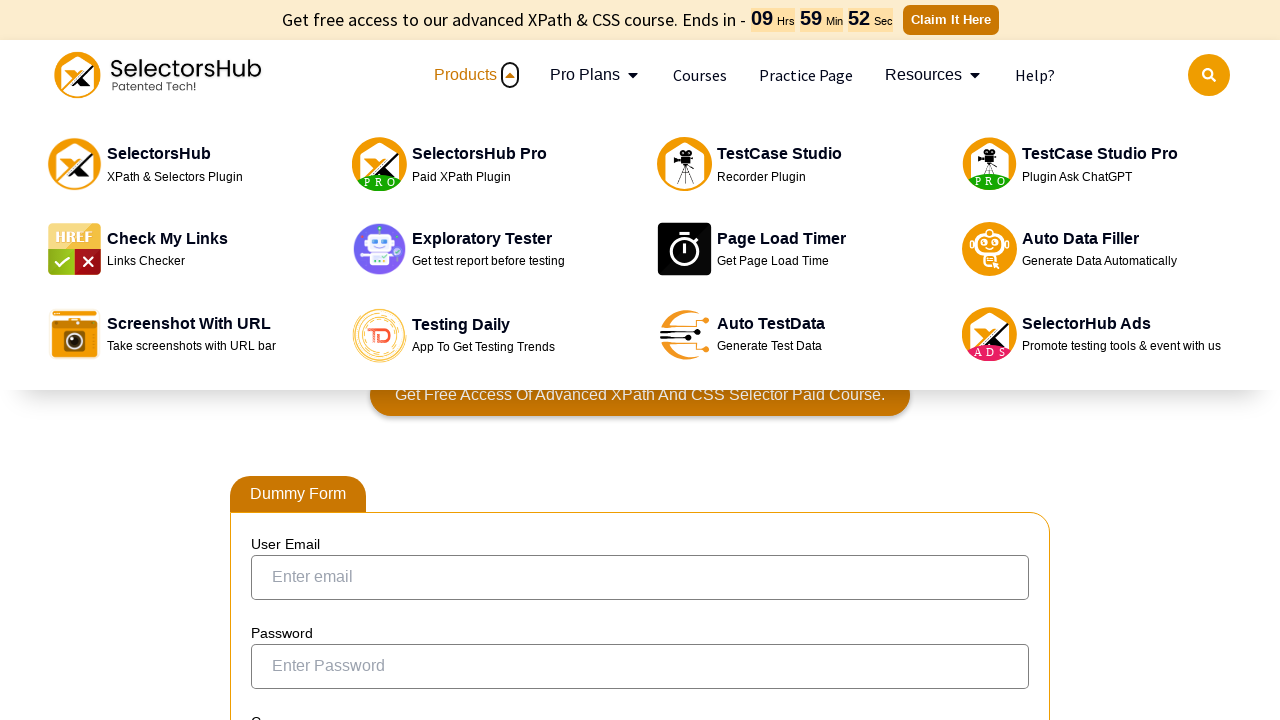